Tests the file upload form without selecting a file to verify the form submission behavior

Starting URL: https://the-internet.herokuapp.com/upload

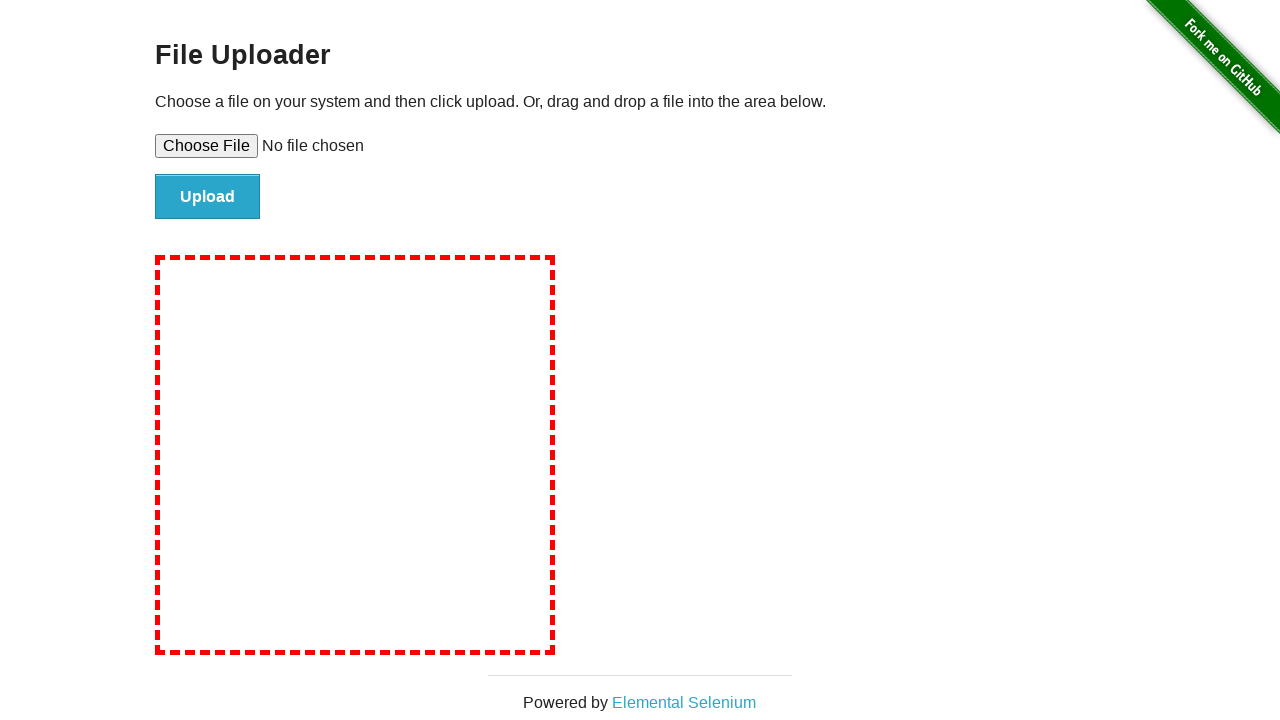

Created temporary 5MB test file for upload
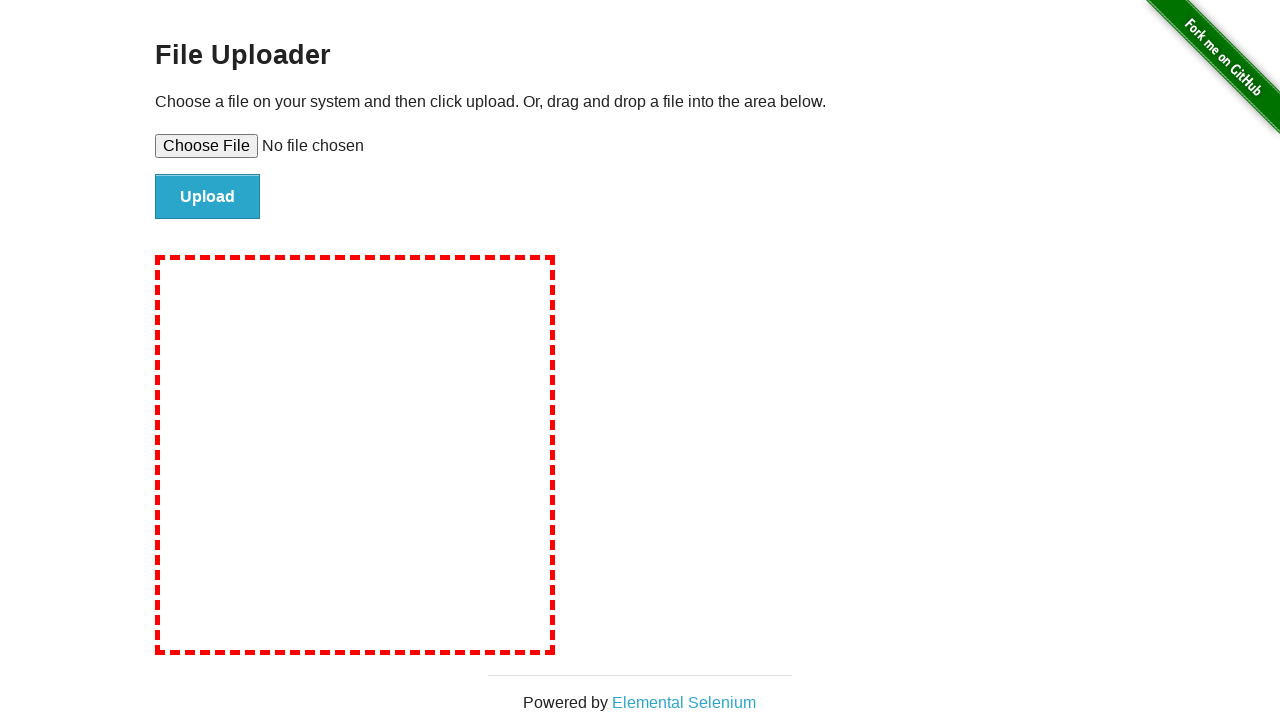

Selected 5MB file in file upload input
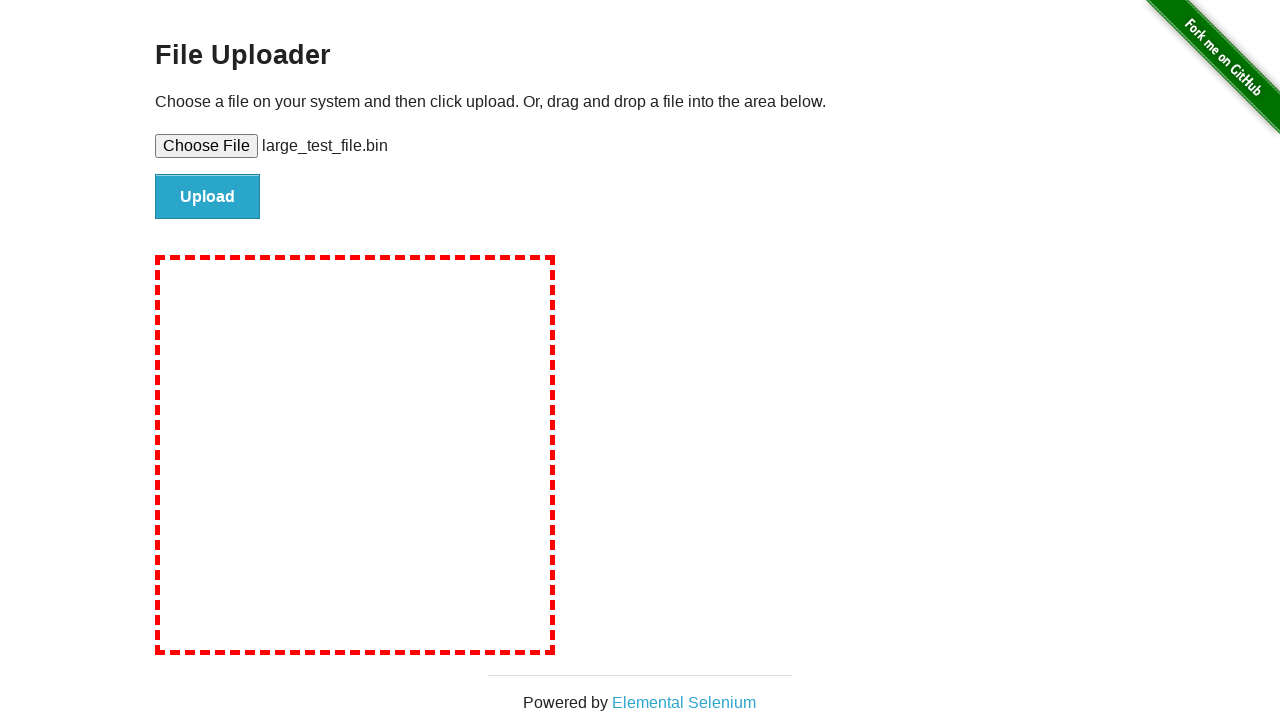

Clicked file submit button at (208, 197) on #file-submit
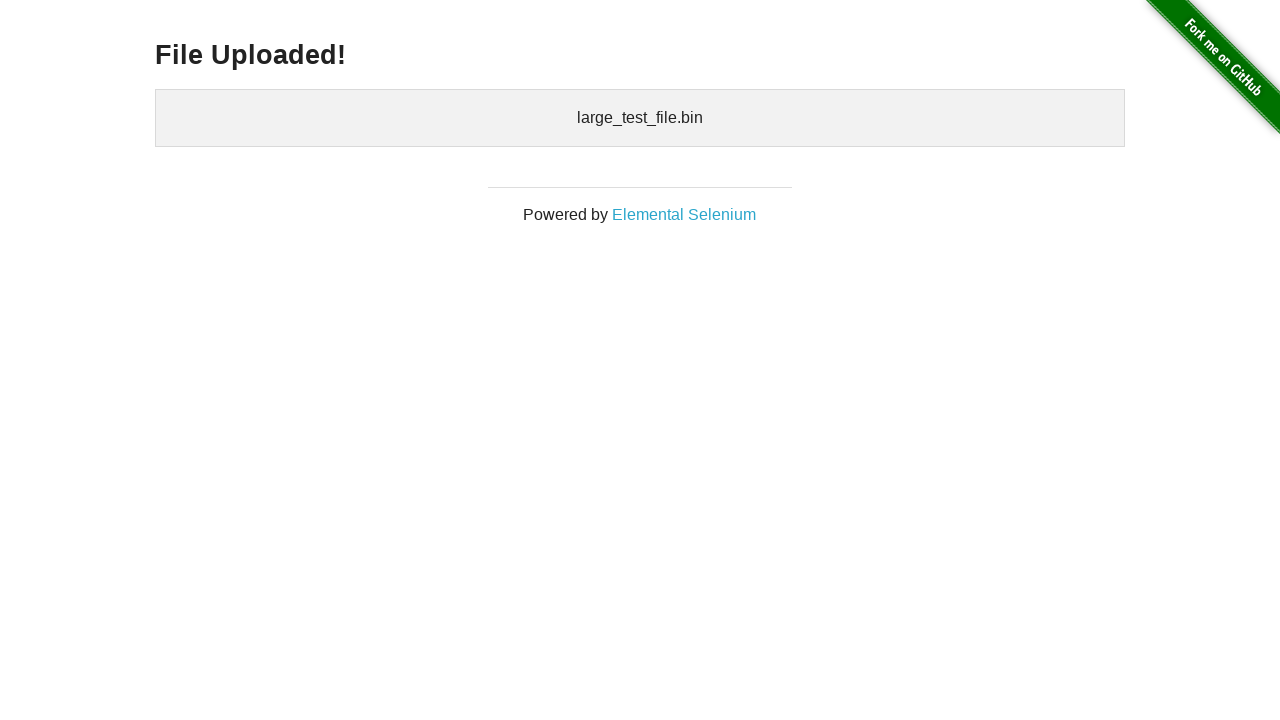

Waited for upload result or error message
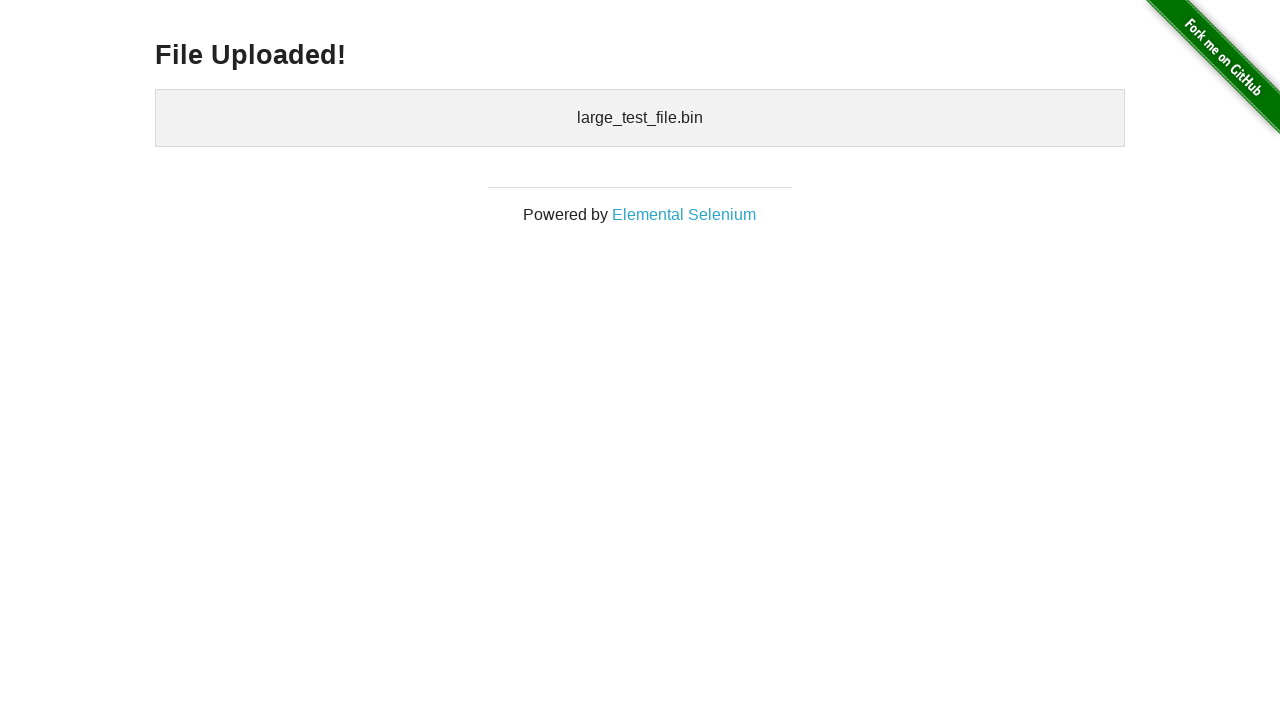

Removed temporary test file
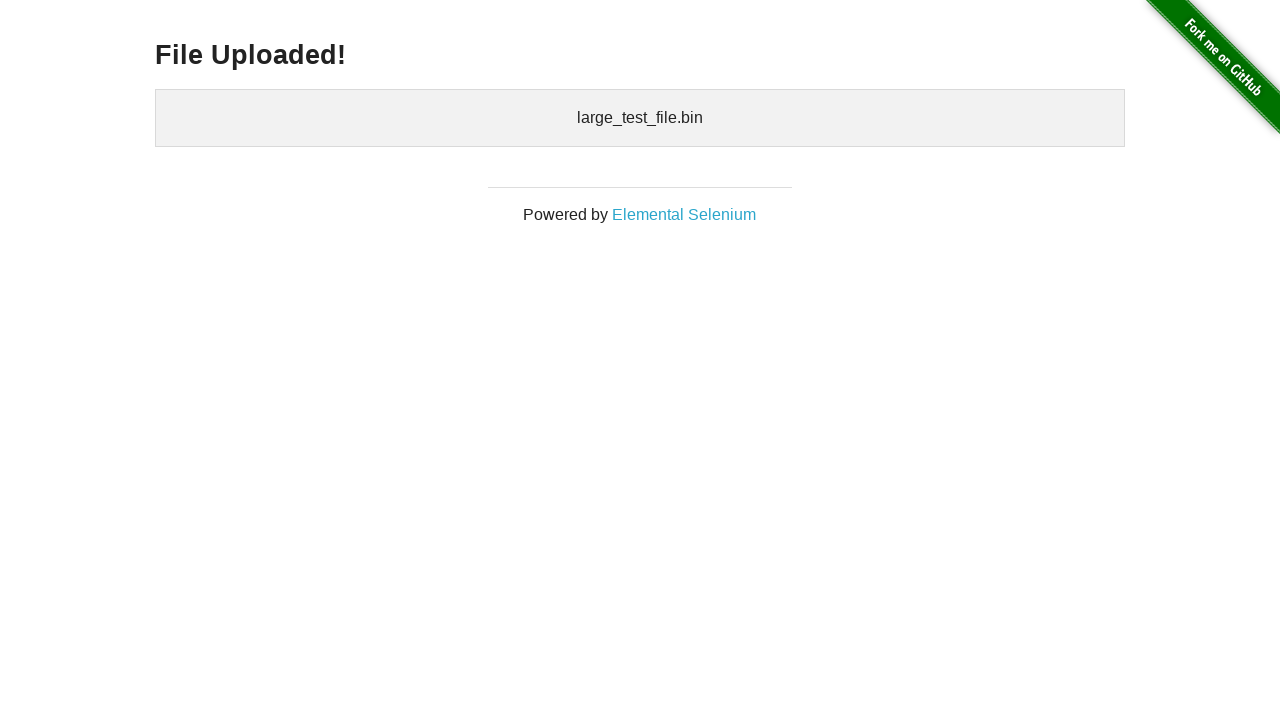

Removed temporary directory
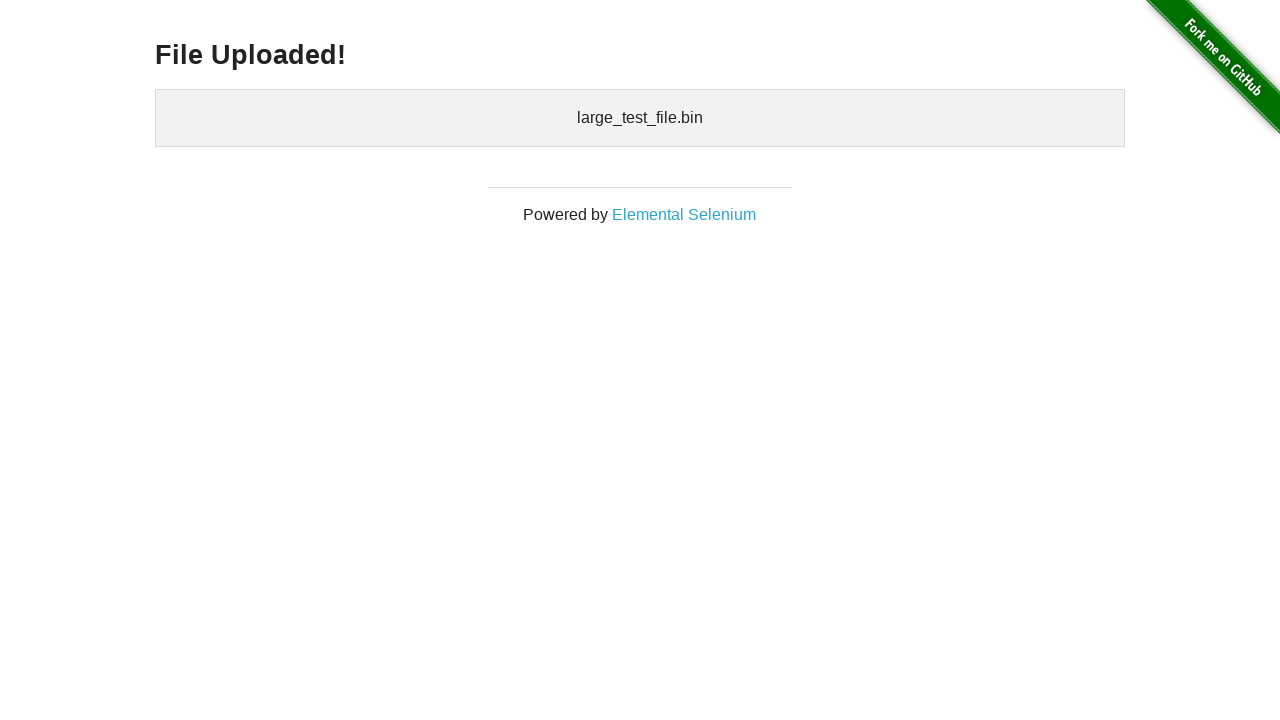

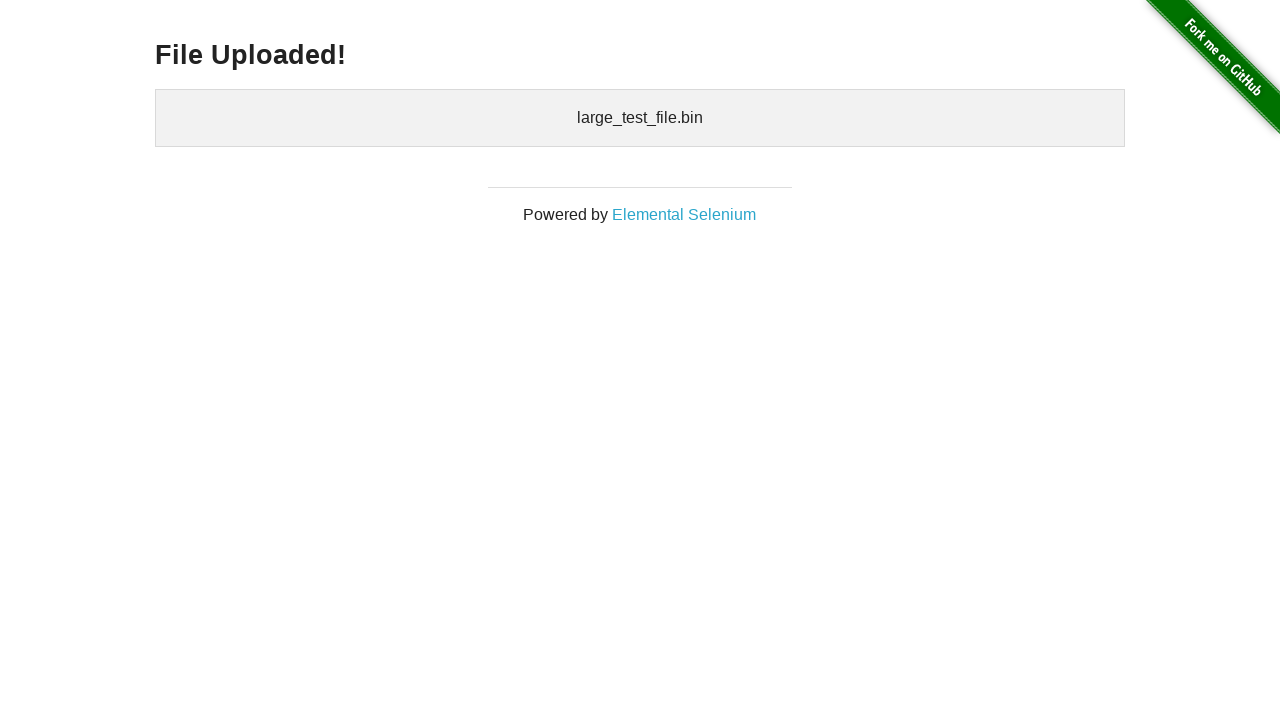